Tests clicking on a "Get Free" link/button on the Coding Dojo homepage using XPath text matching

Starting URL: https://www.codingdojo.com/

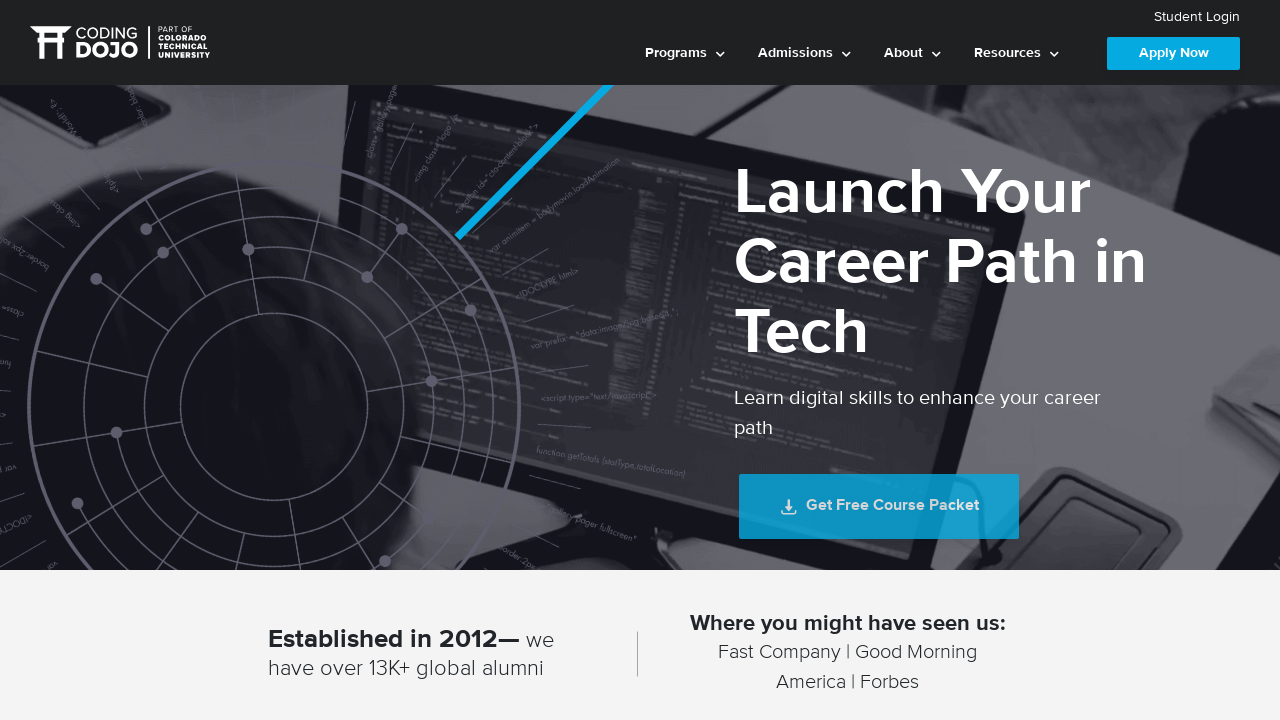

Clicked on 'Get Free' link/button using XPath text matching at (879, 506) on xpath=//*[contains(text(),'Get Free')]
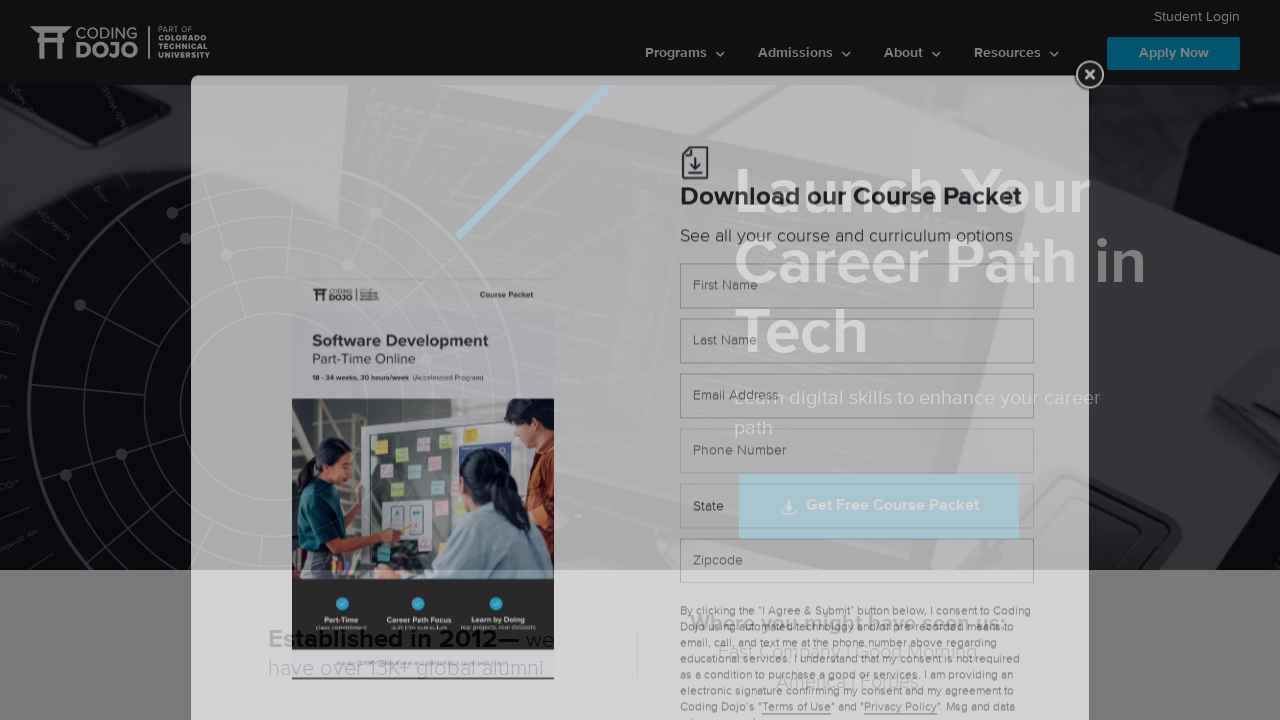

Waited for page to reach network idle state after clicking 'Get Free'
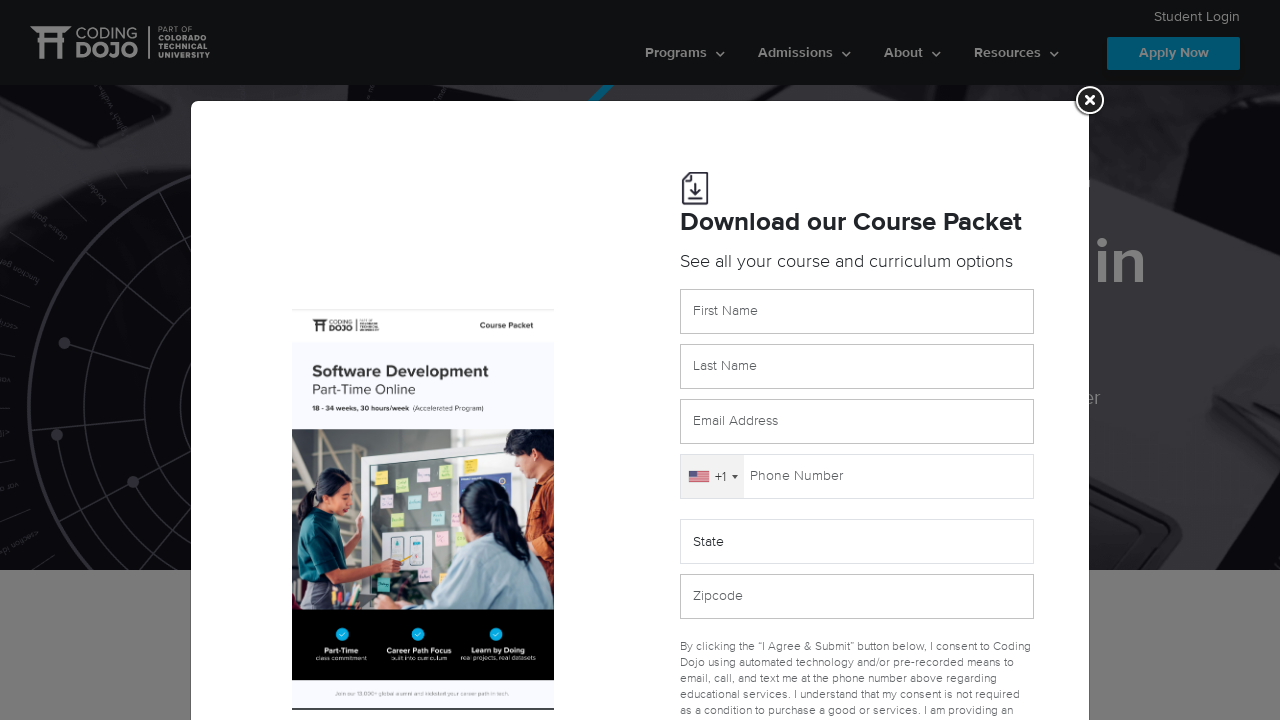

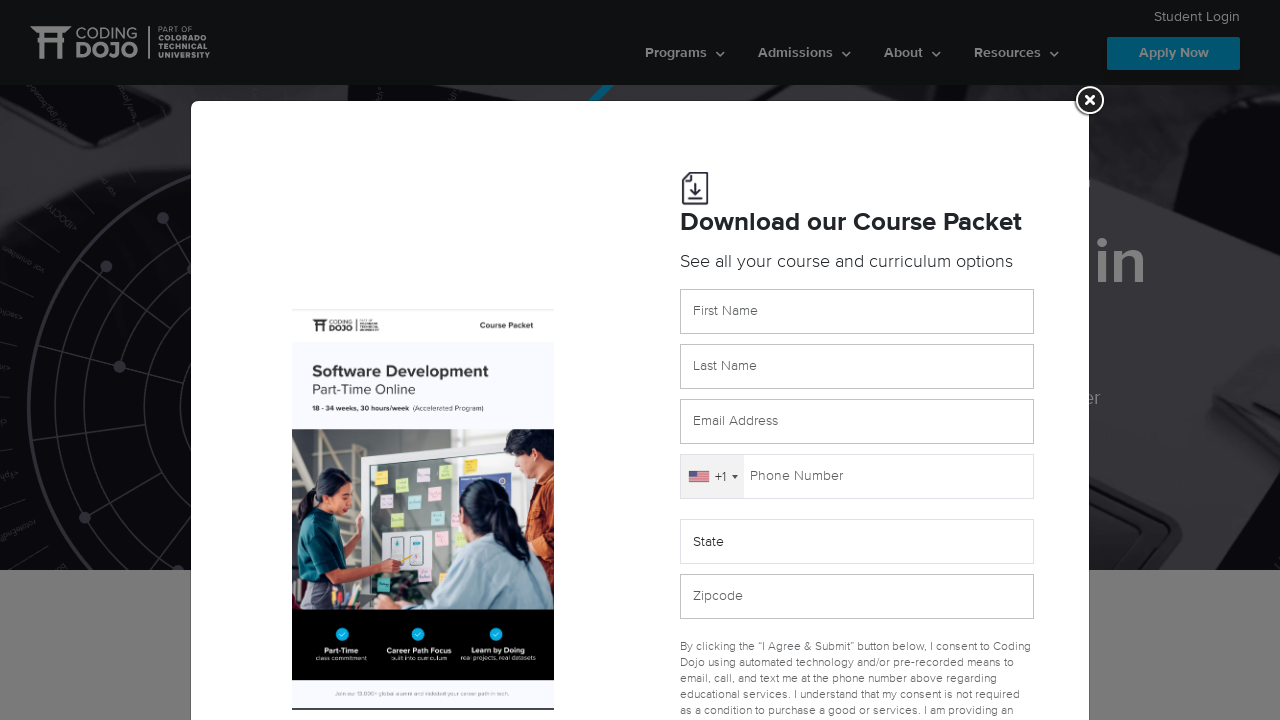